Tests EMV tag search "show all tags" functionality - clicks the link to display all EMV tags and verifies the comprehensive tag table is visible

Starting URL: https://emvlab.org/

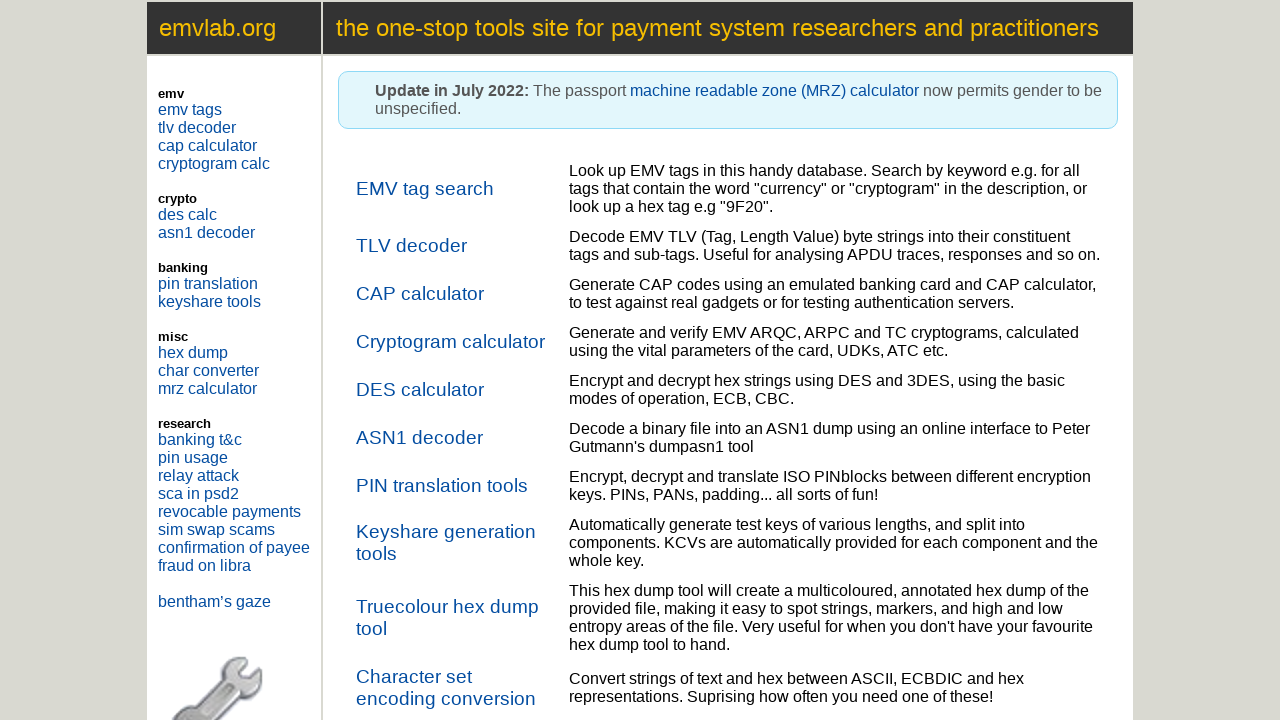

Clicked on EMV tag search link at (425, 189) on internal:role=link[name="EMV tag search"i]
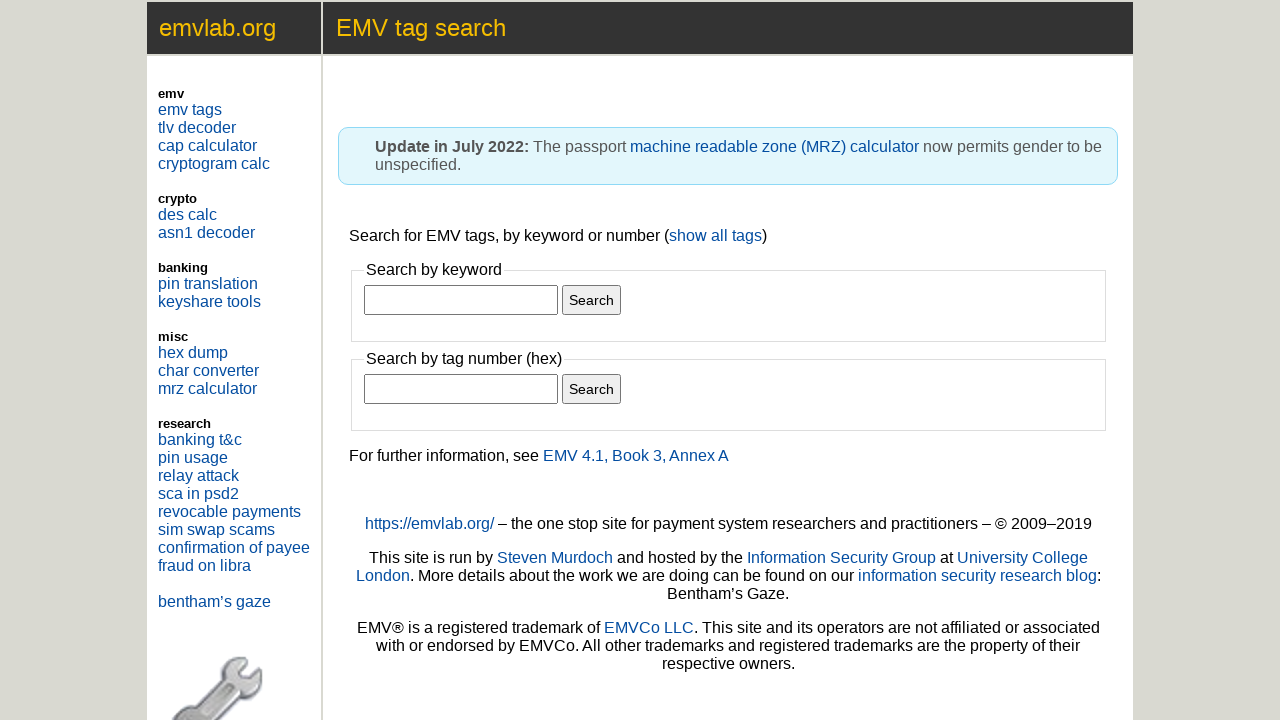

Clicked on show all tags link to display comprehensive tag table at (716, 236) on internal:role=link[name="show all tags"i]
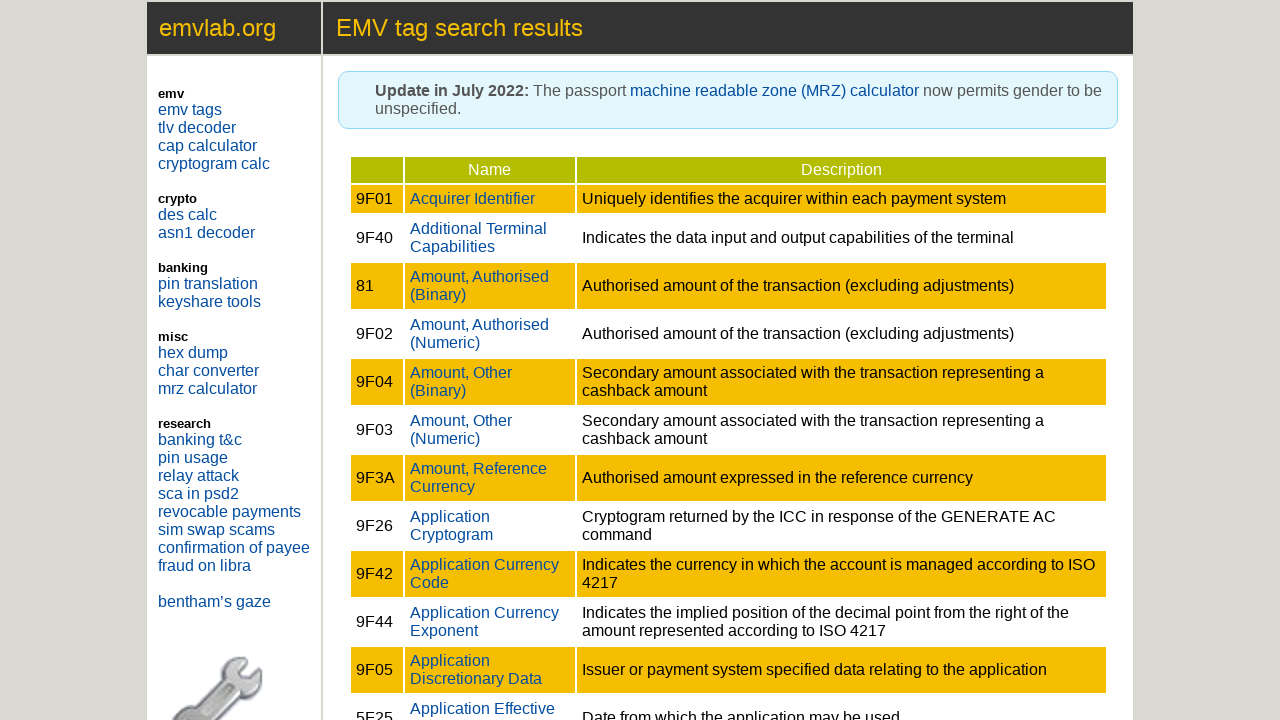

Verified that the comprehensive EMV tags table is now visible
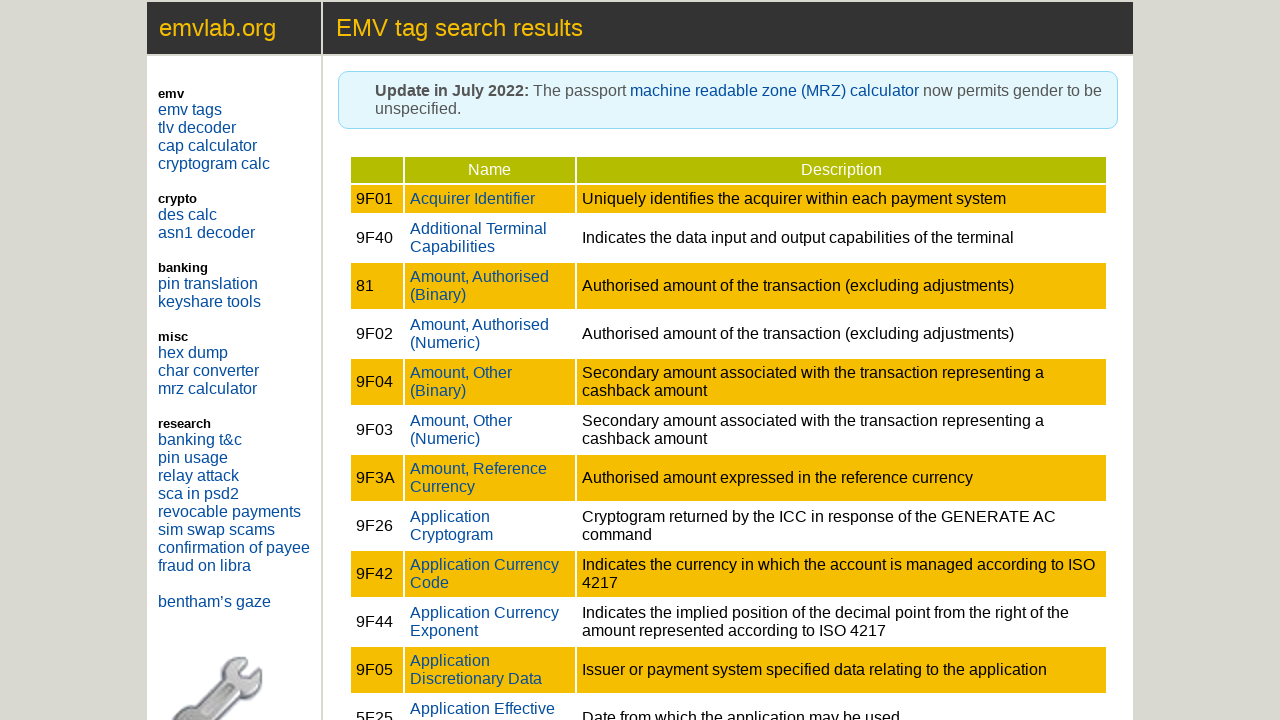

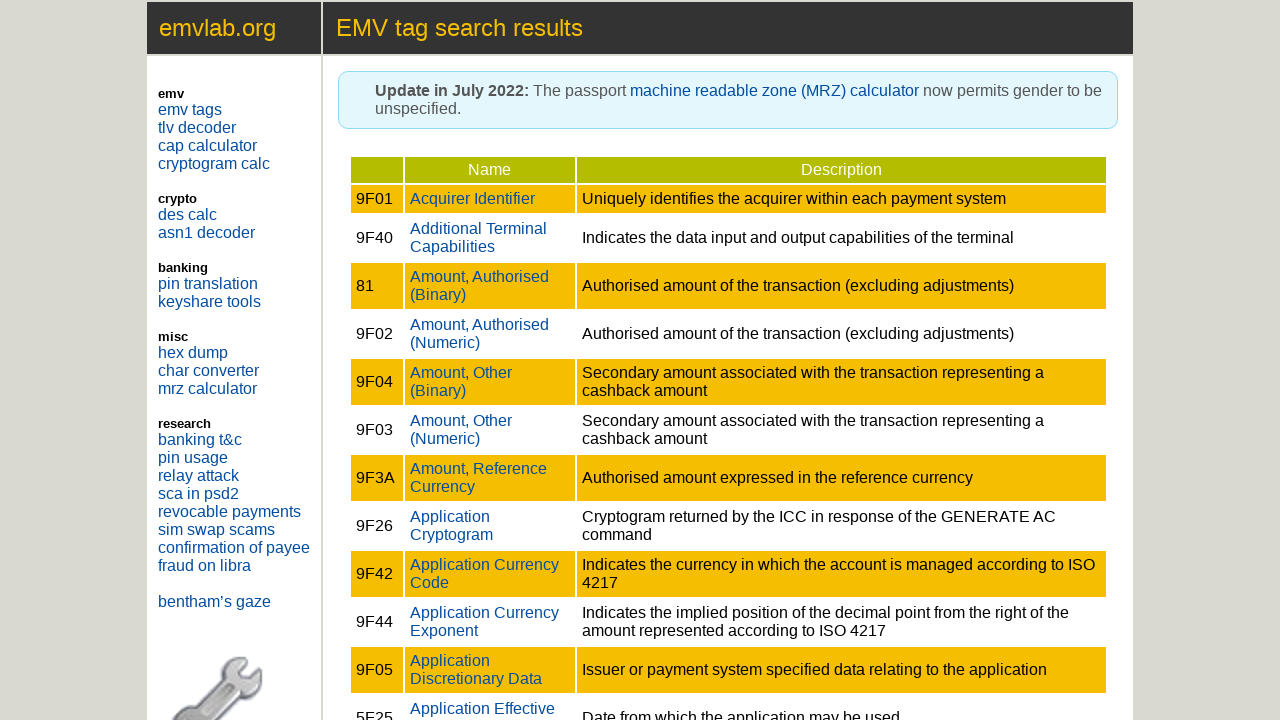